Automates a form that requires extracting an attribute value, performing a mathematical calculation, and submitting the result along with checkbox and radio button selections

Starting URL: http://suninjuly.github.io/get_attribute.html

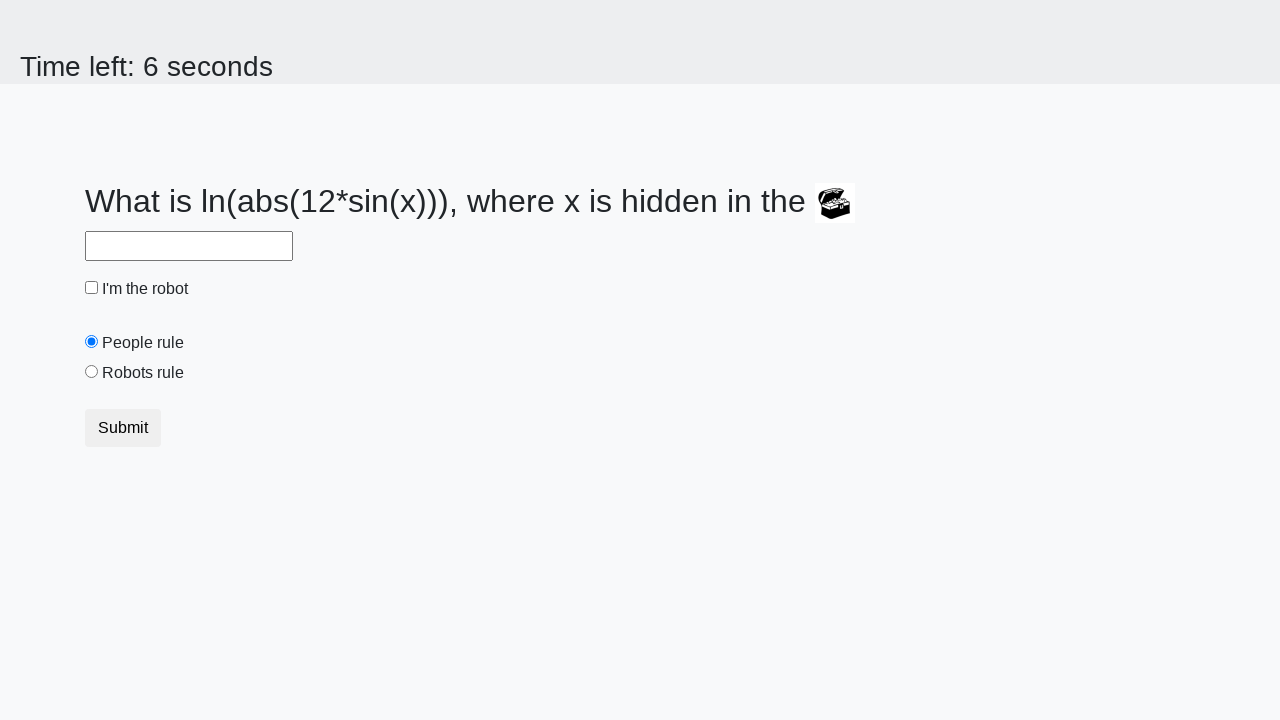

Located treasure element on page
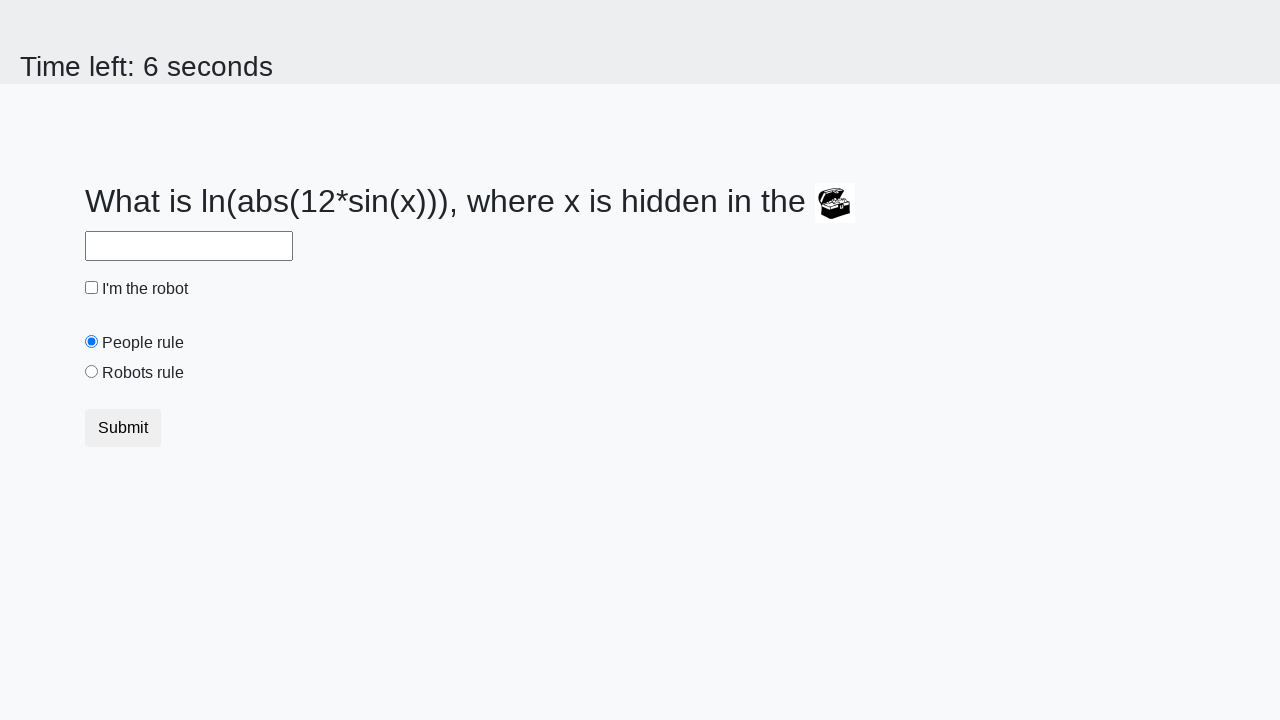

Extracted valuex attribute from treasure element: 61
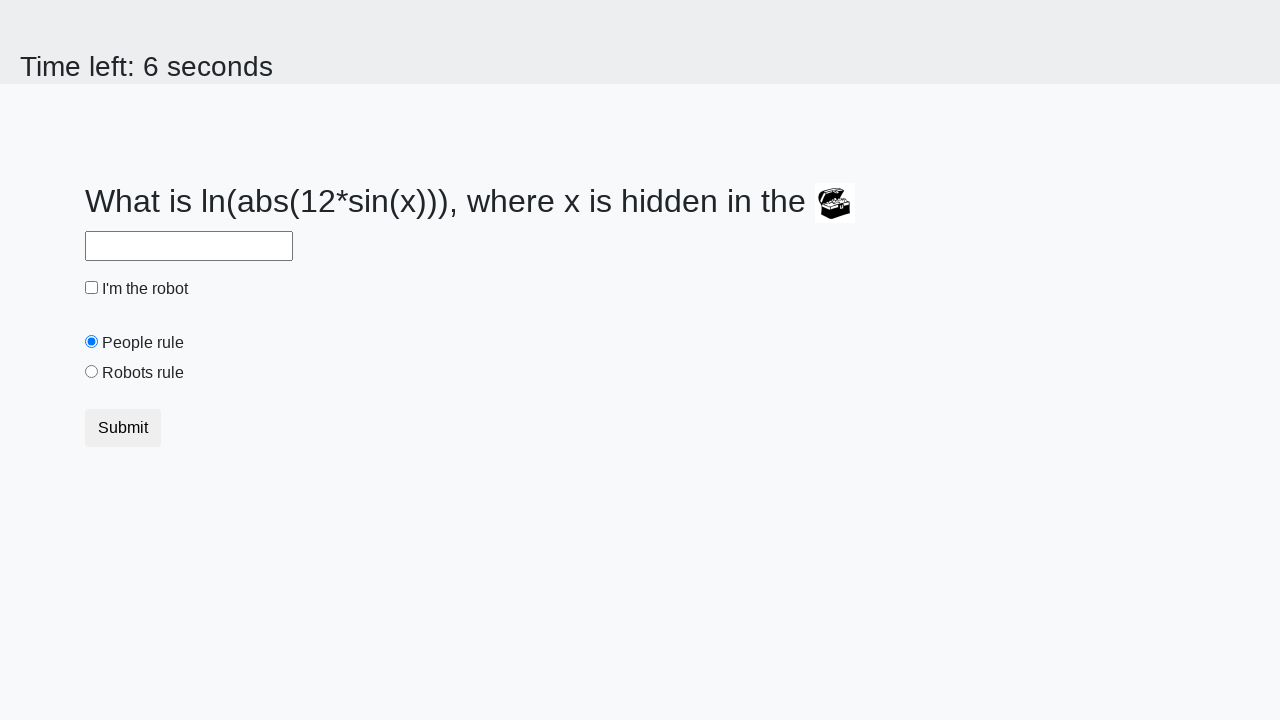

Calculated result using formula: y = 2.4504371127098965
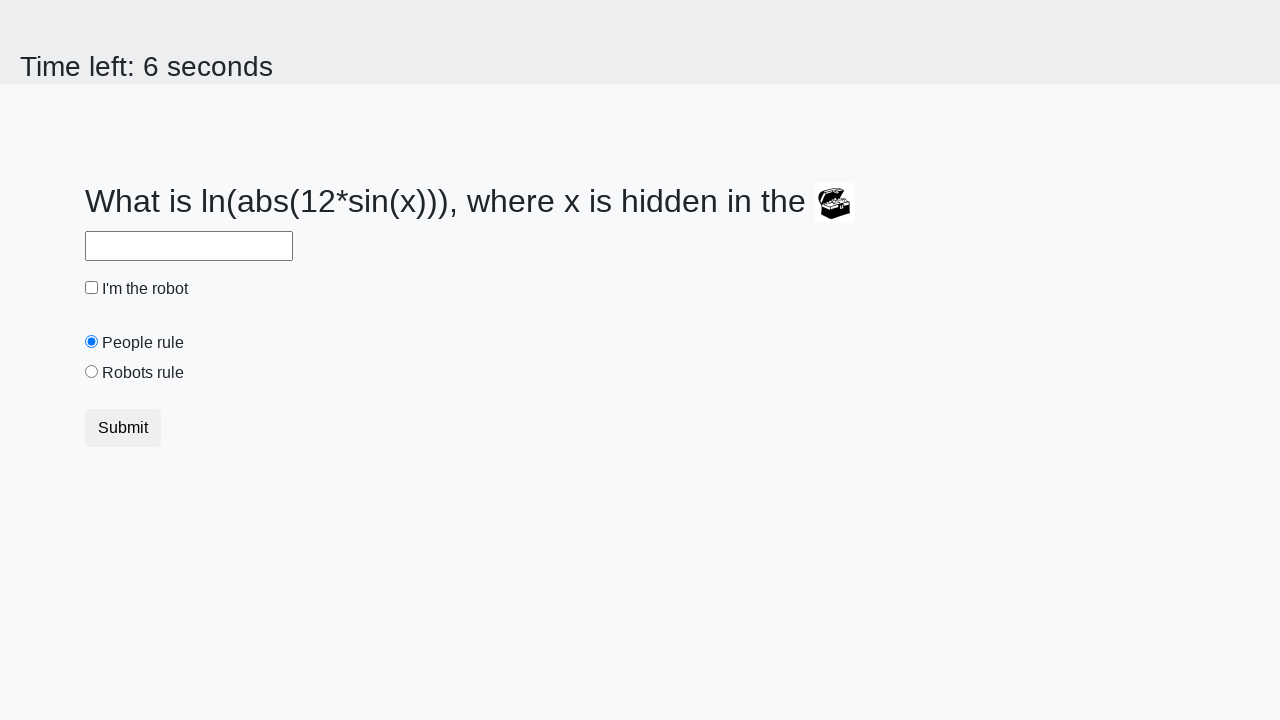

Filled answer field with calculated value on #answer
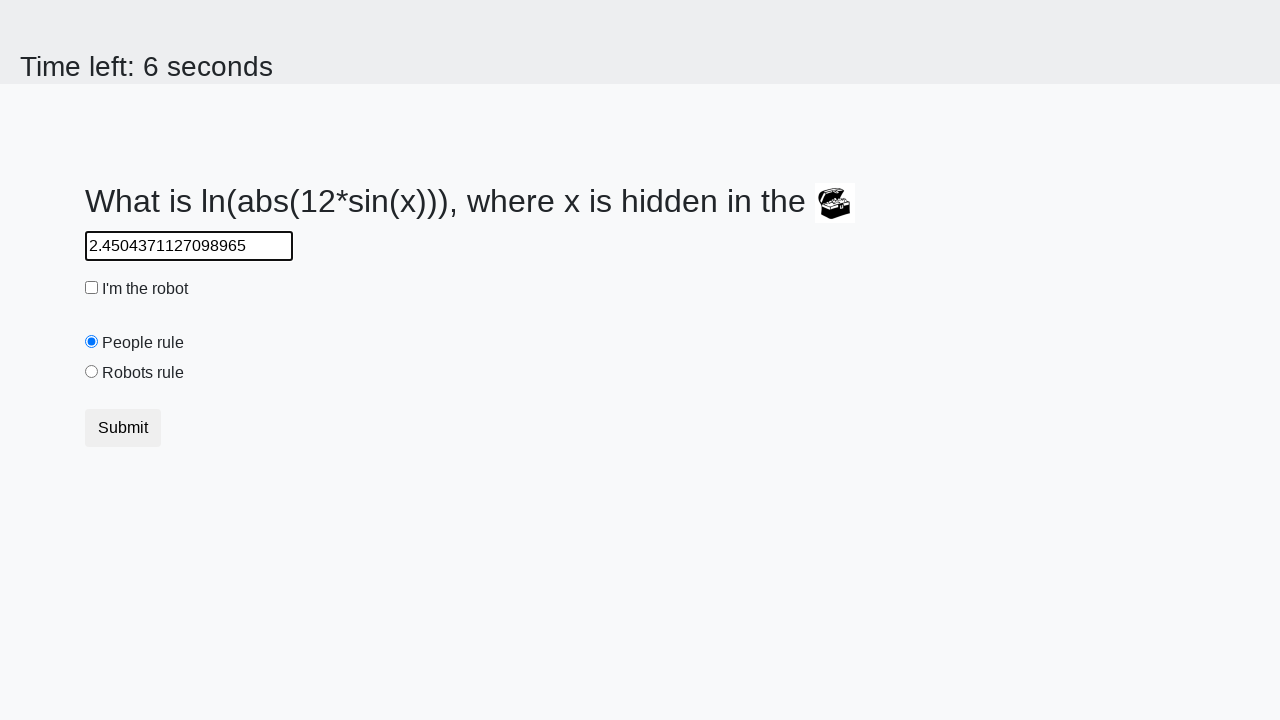

Clicked robot checkbox at (92, 288) on #robotCheckbox
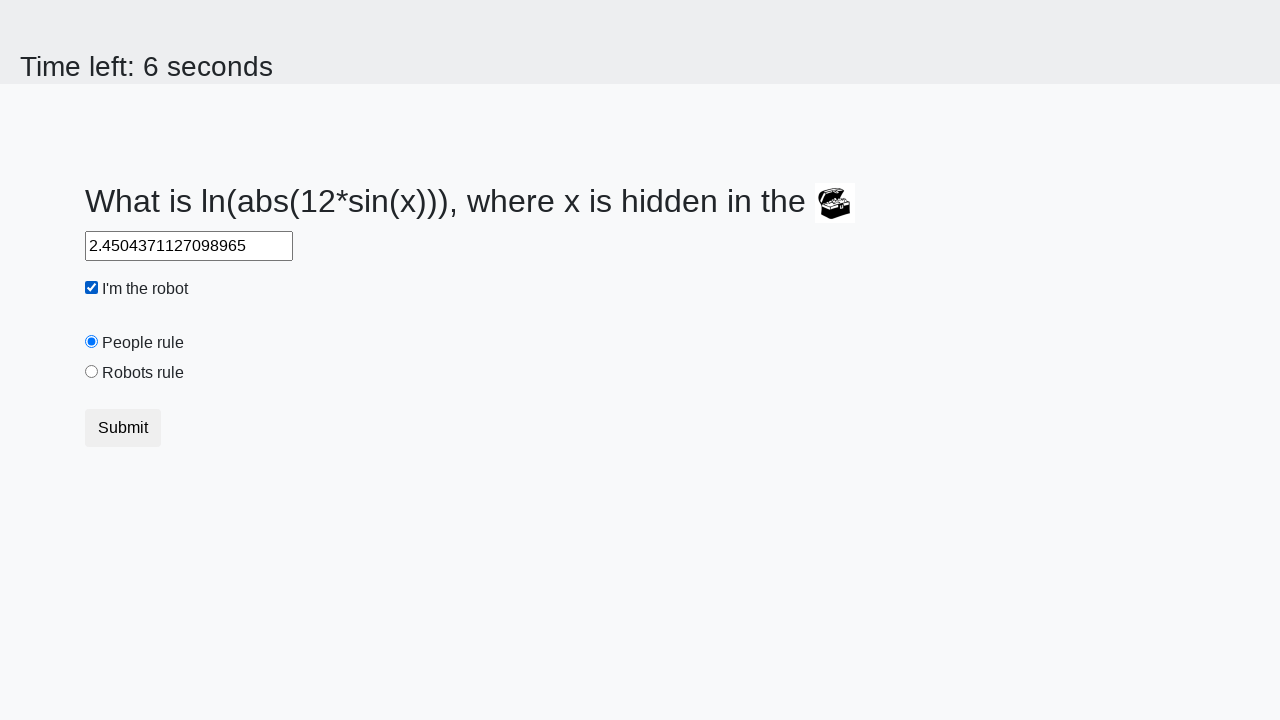

Clicked robots rule radio button at (92, 372) on #robotsRule
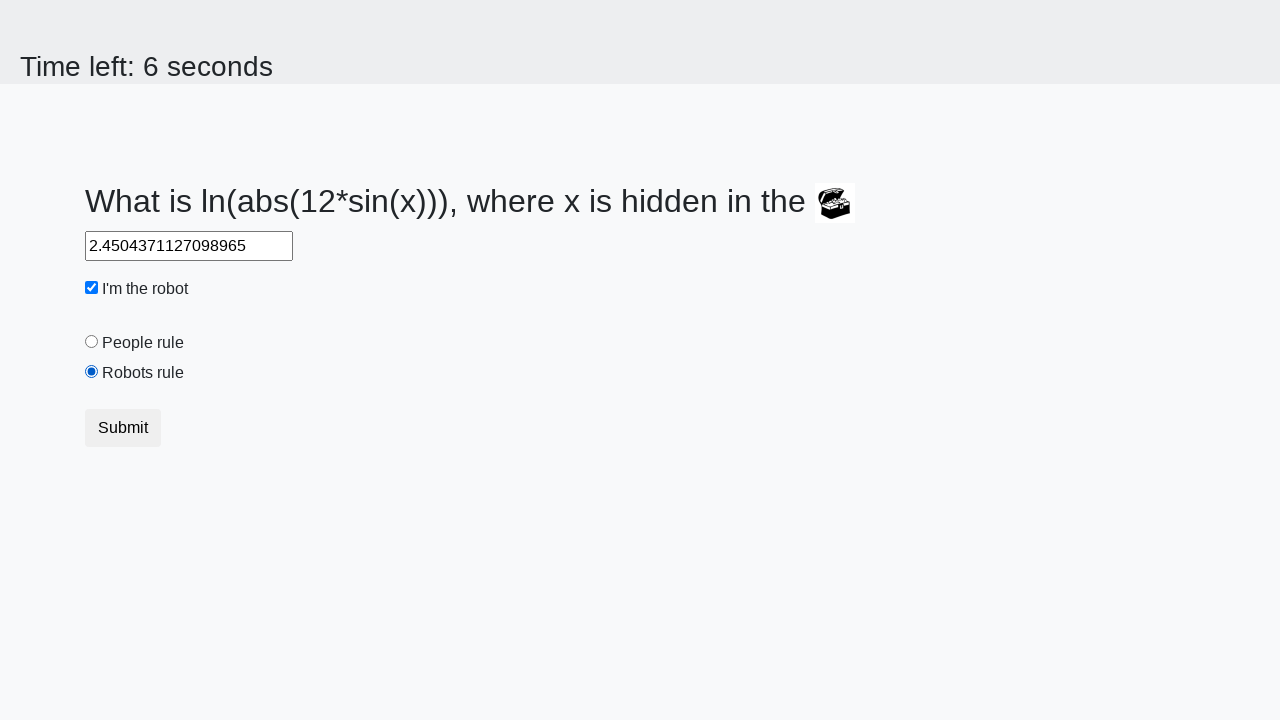

Submitted form at (123, 428) on button[type="submit"]
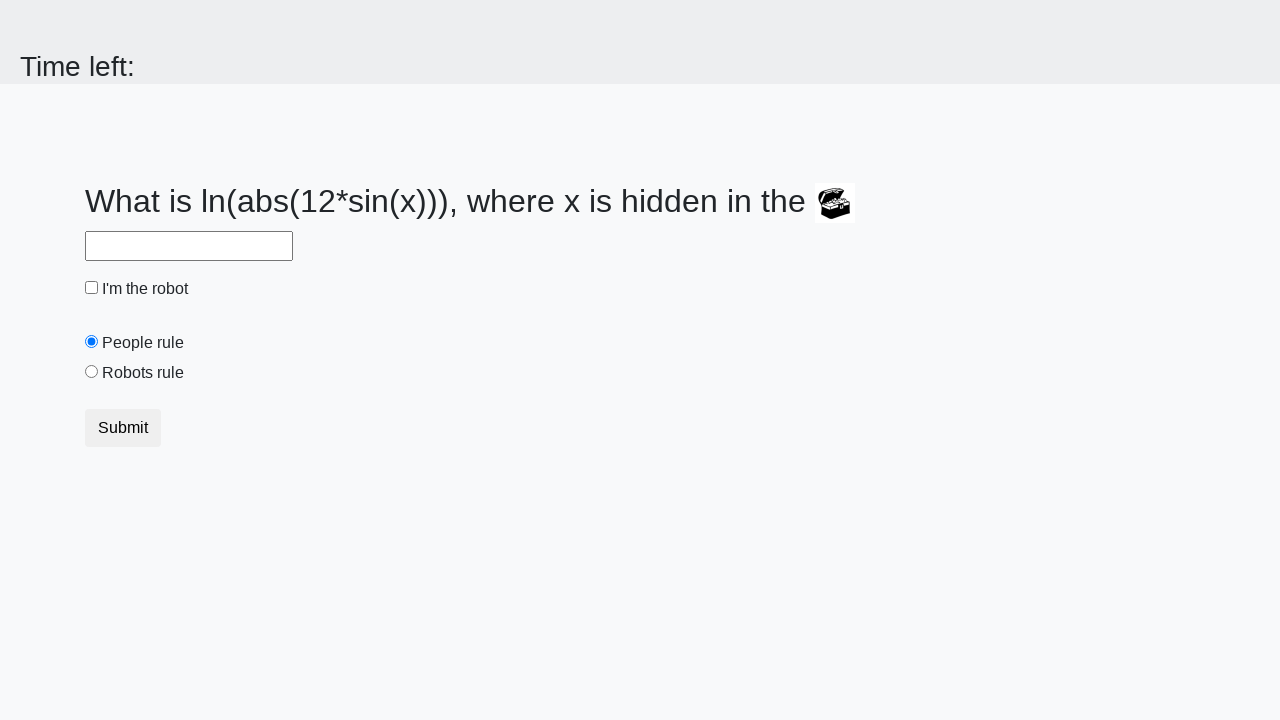

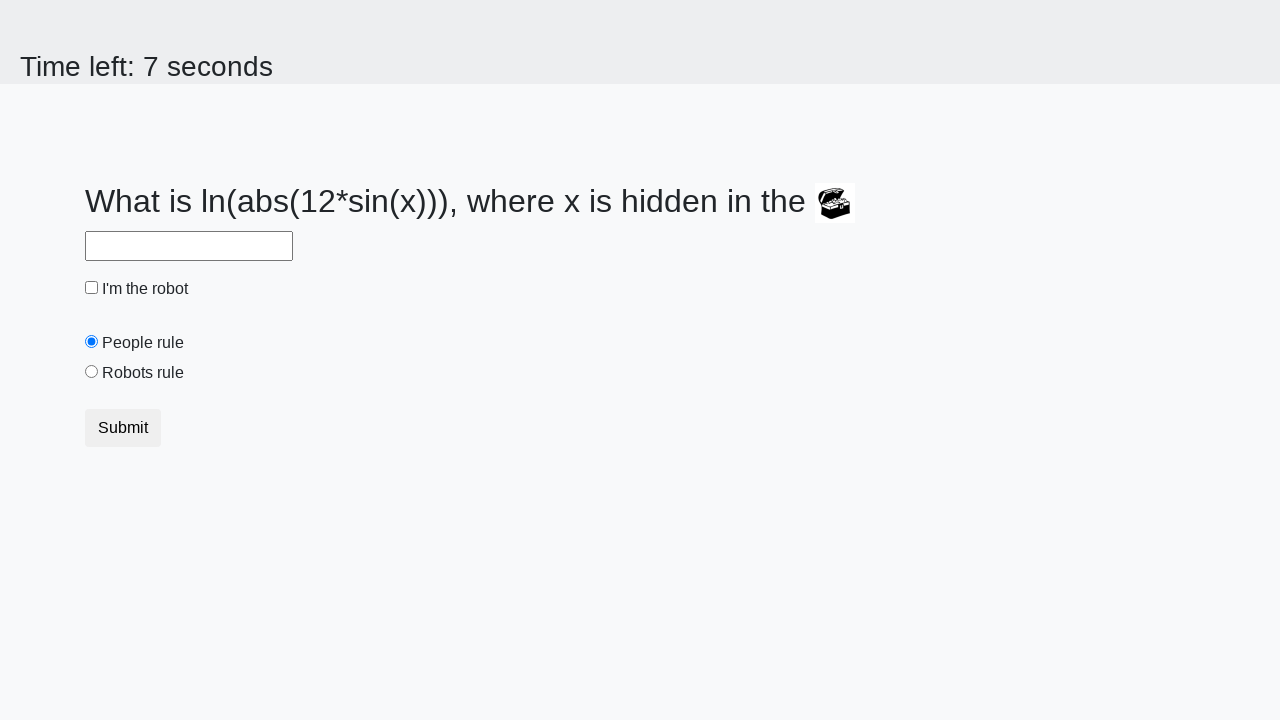